Tests sorting the "Due" column using semantic class-based locators on table2, which has better accessibility attributes.

Starting URL: http://the-internet.herokuapp.com/tables

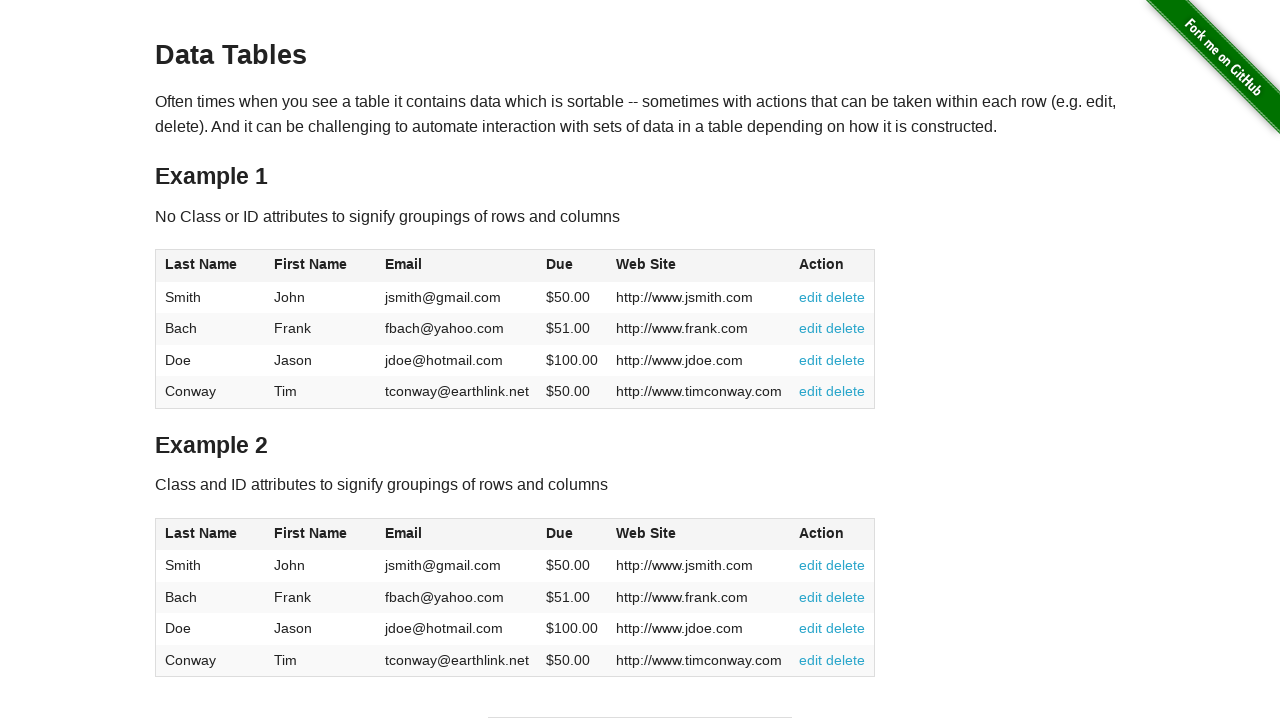

Clicked Due column header in table2 to sort at (560, 533) on #table2 thead .dues
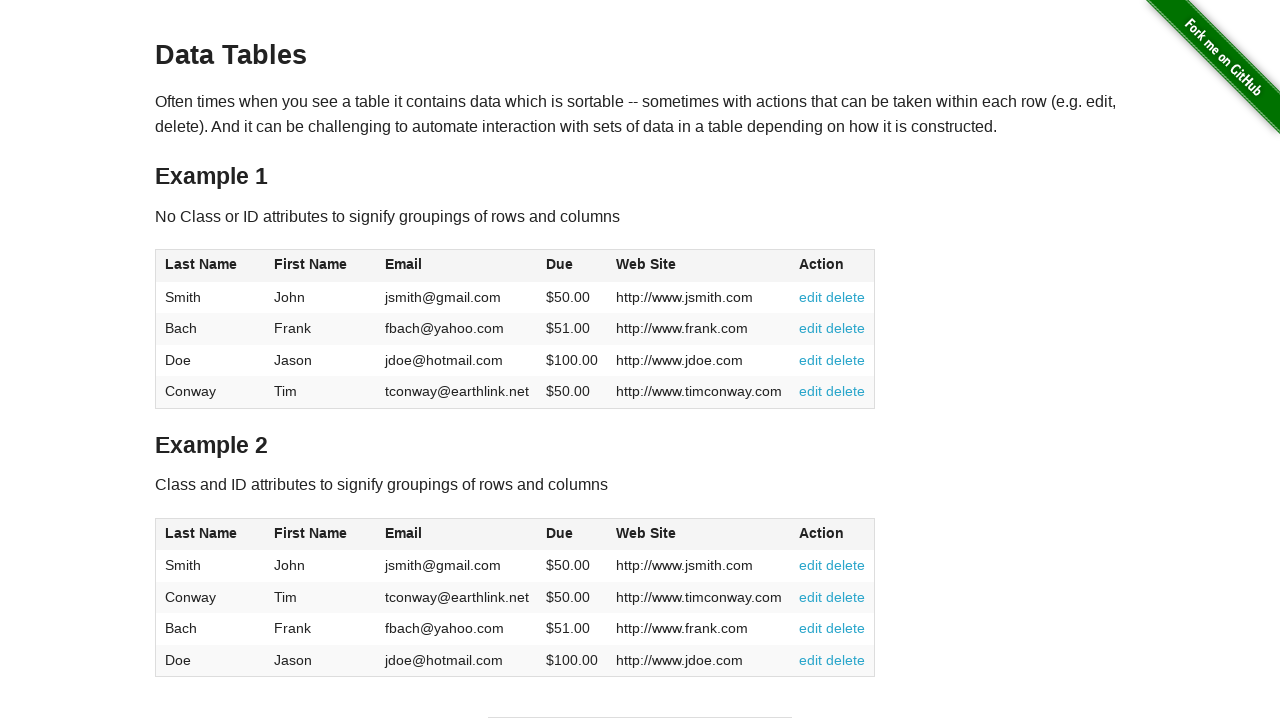

Table body Due cells loaded after sort action
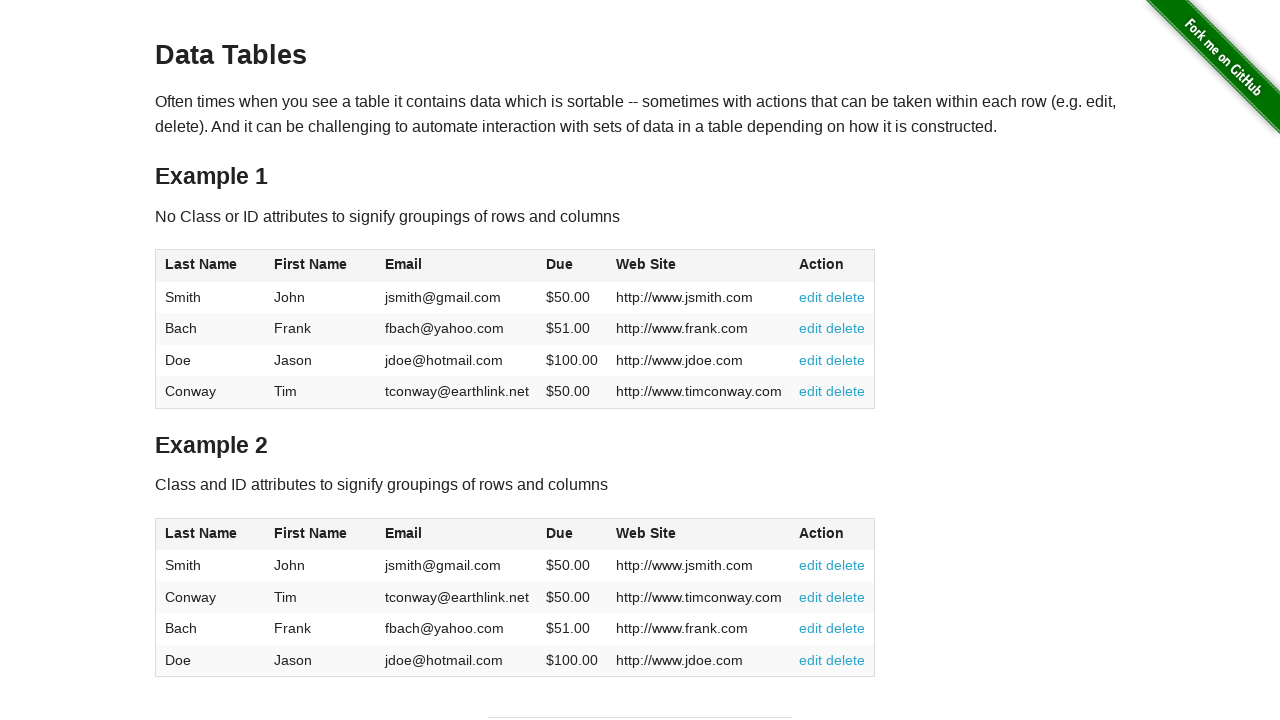

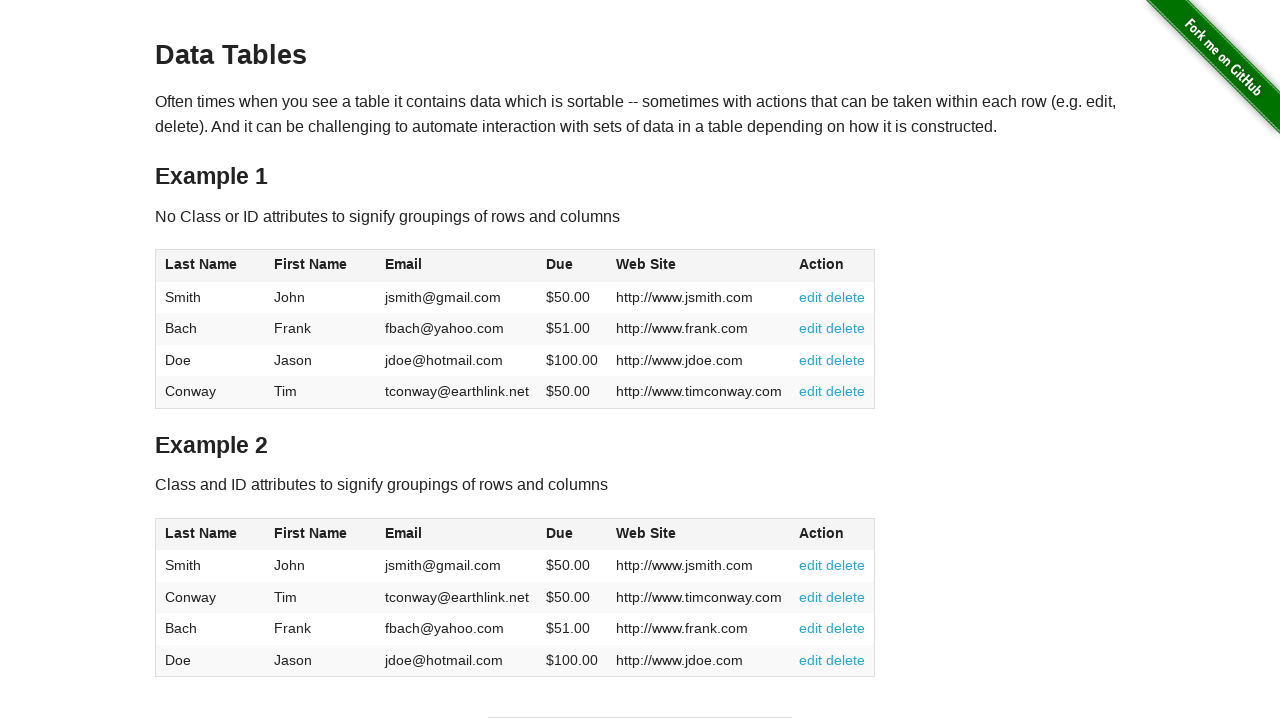